Tests context menu functionality by navigating to the Context Menu page and right-clicking on the designated box element

Starting URL: http://the-internet.herokuapp.com/

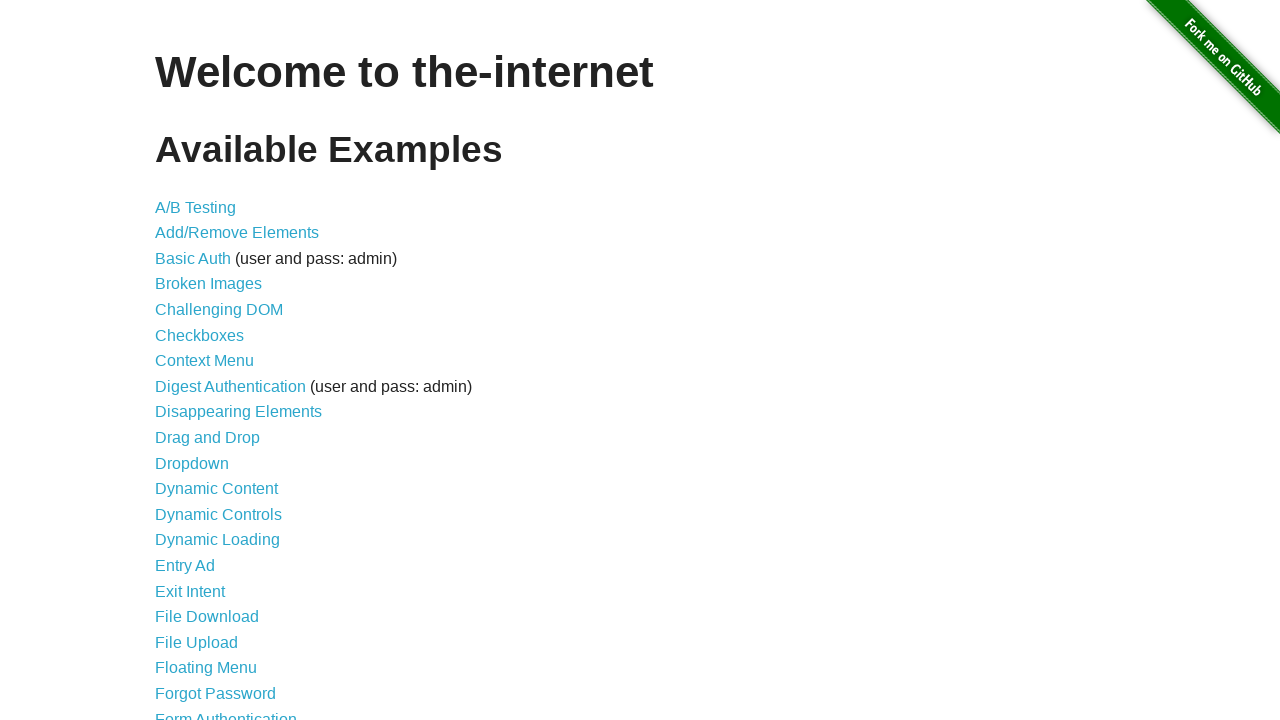

Clicked on Context Menu link at (204, 361) on text=Context Menu
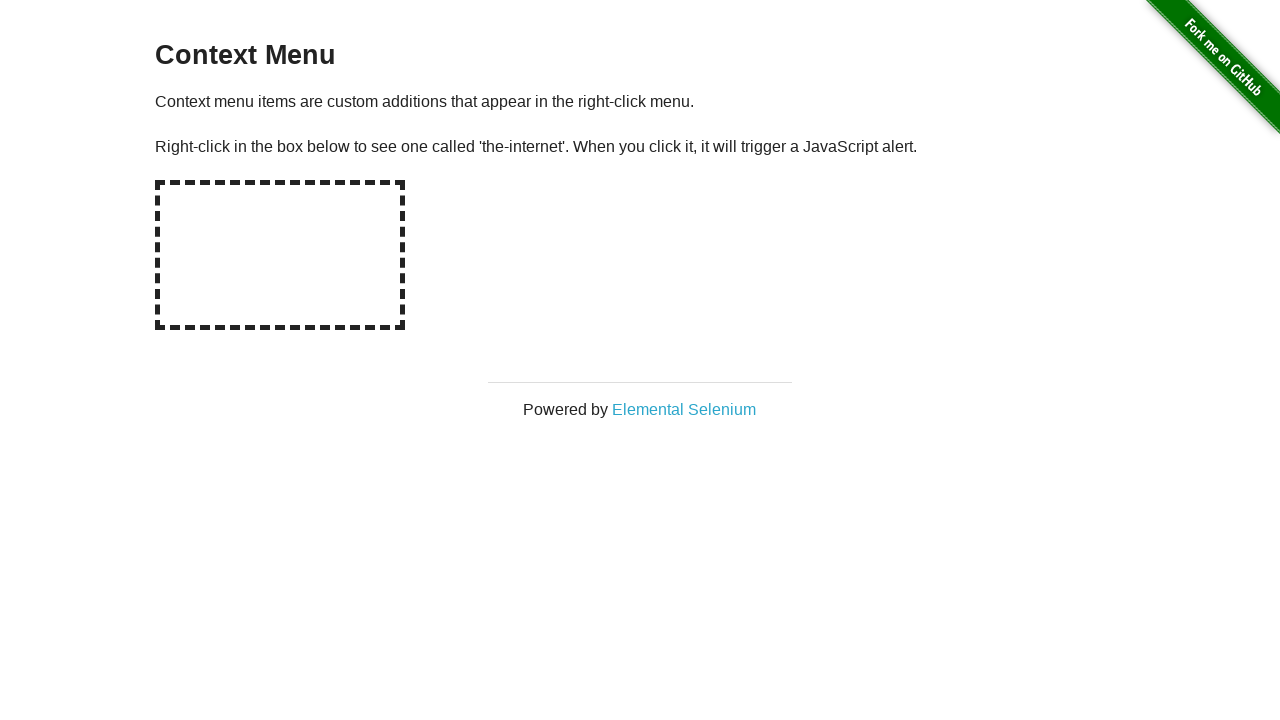

Context box element became visible
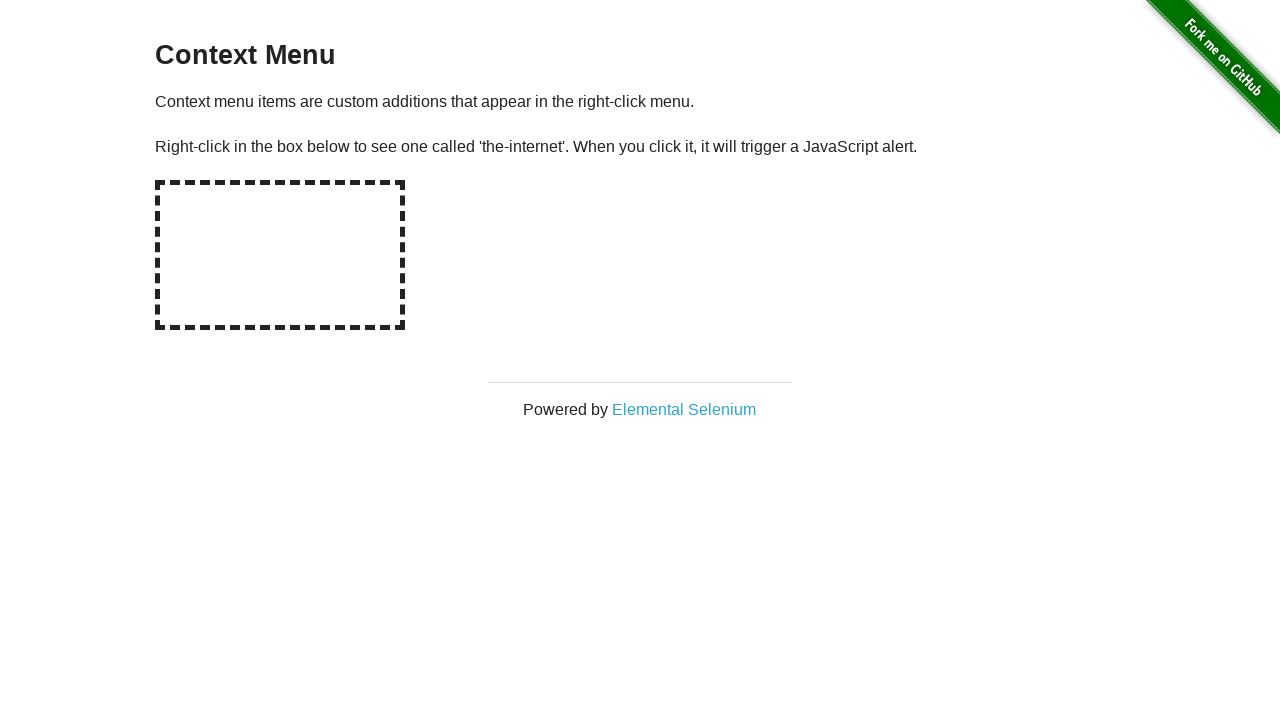

Right-clicked on the context box element at (280, 255) on #hot-spot
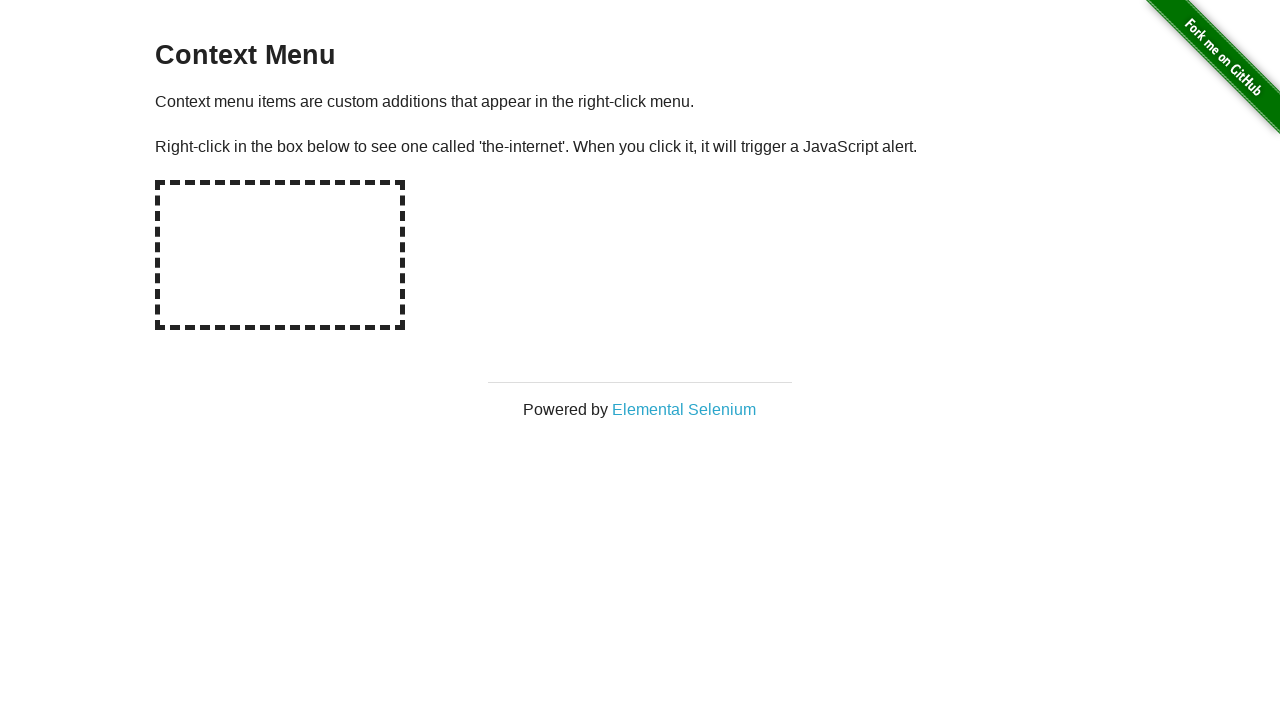

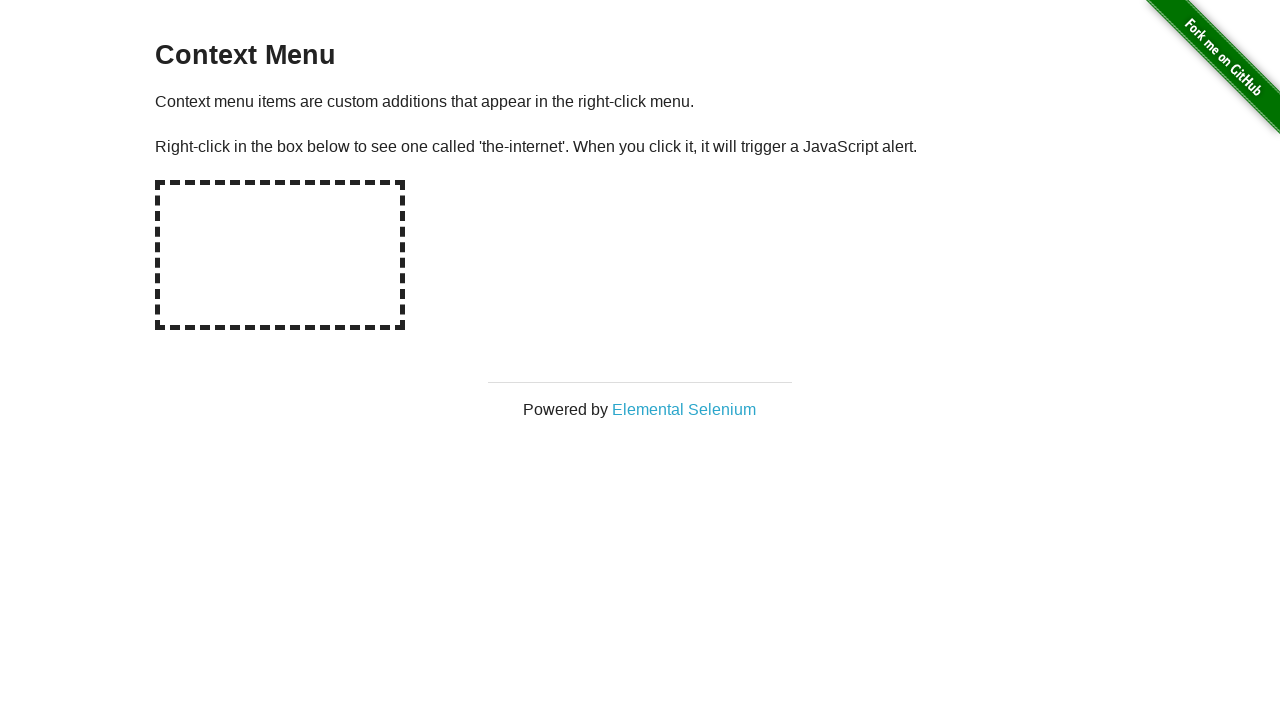